Navigates to a demo table page and verifies the number of columns and rows in the EMPLOYEE MANAGER table

Starting URL: http://automationbykrishna.com

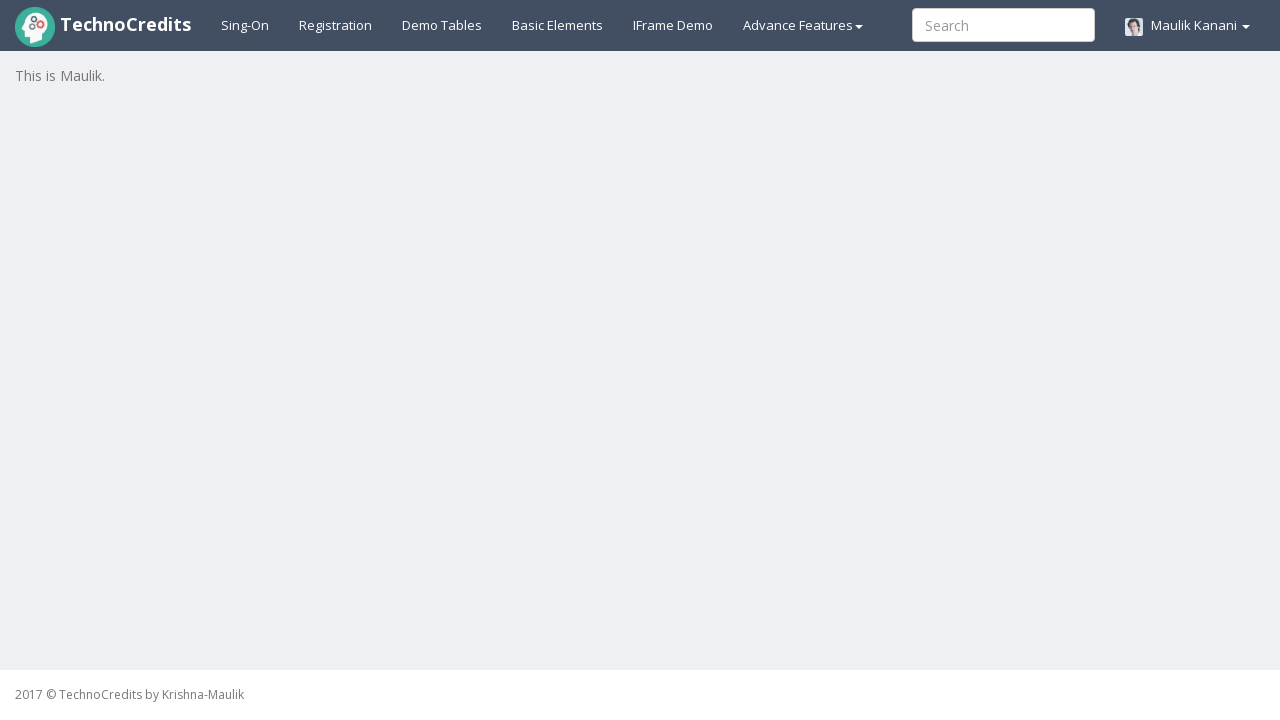

Clicked Demo Table link to navigate to table page at (442, 25) on xpath=//a[@id='demotable']
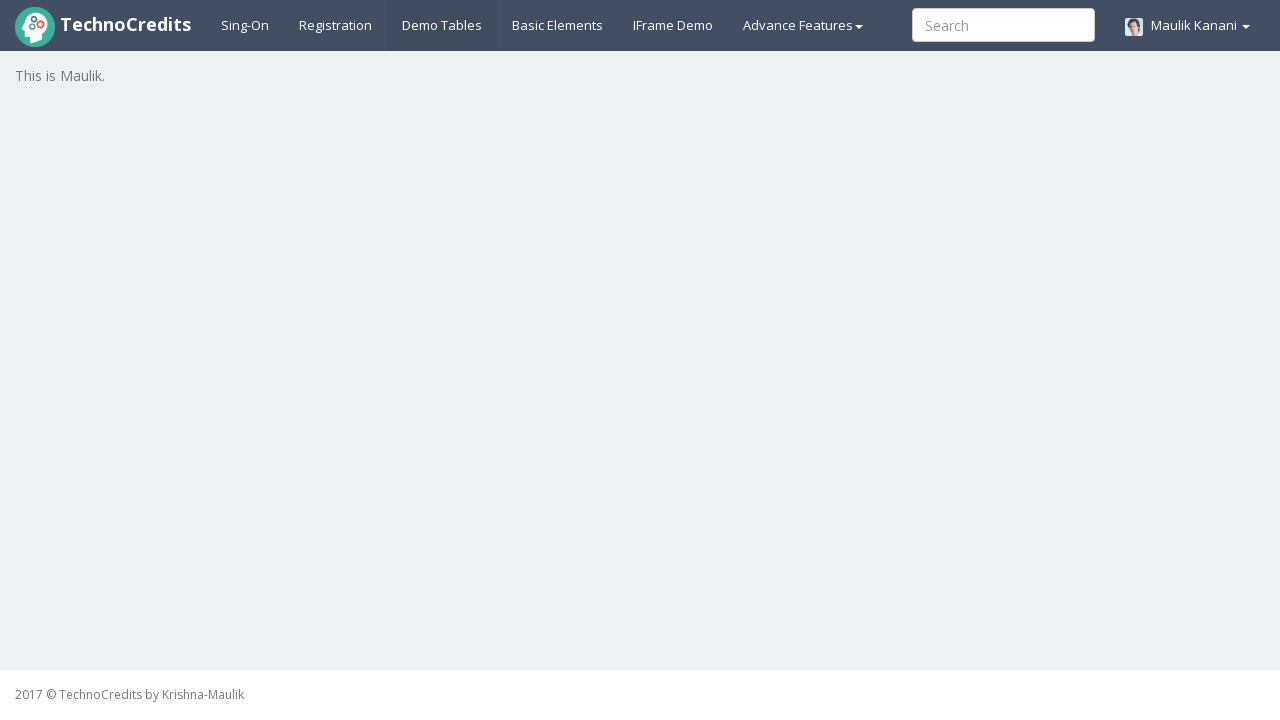

EMPLOYEE MANAGER table loaded successfully
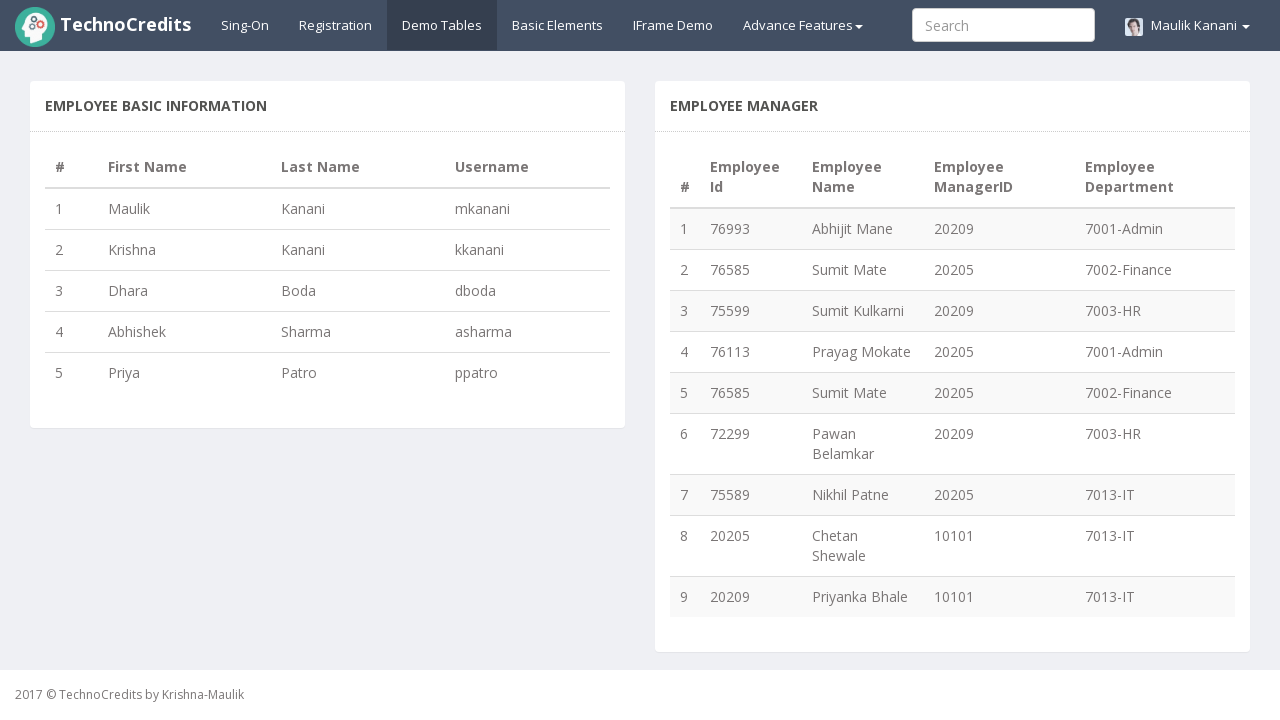

Verified column count: 5
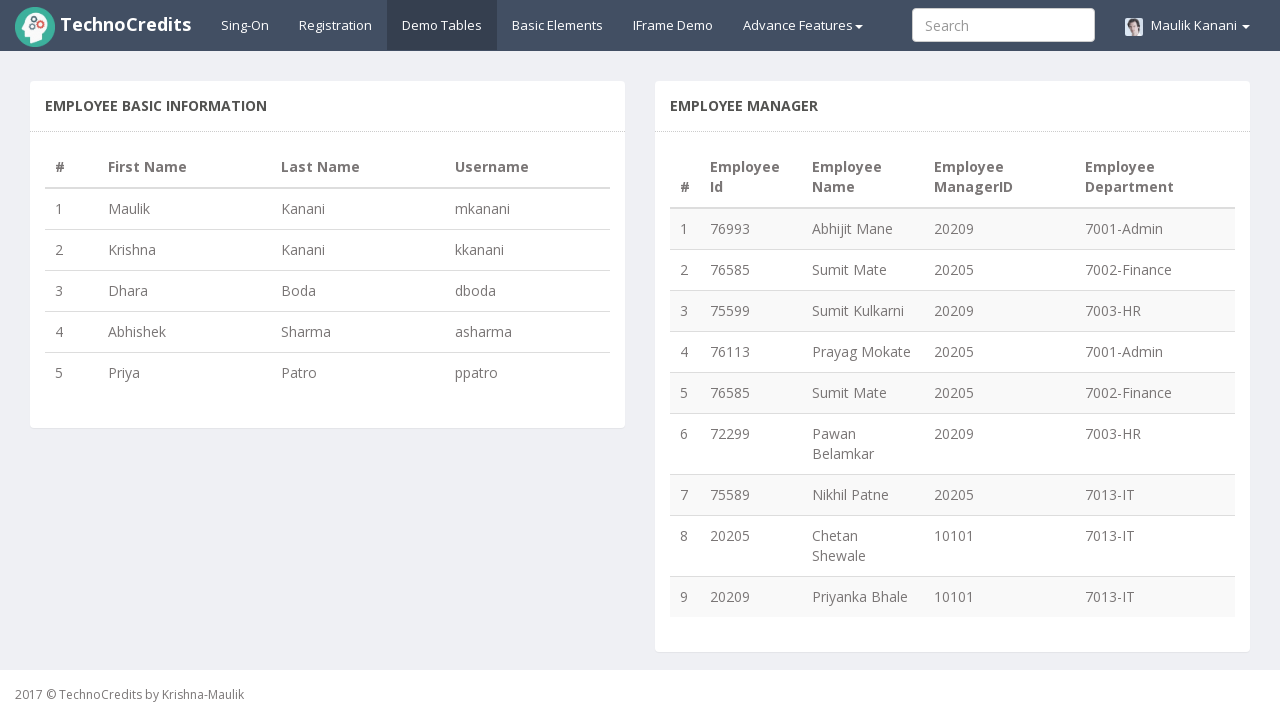

Verified row count: 9
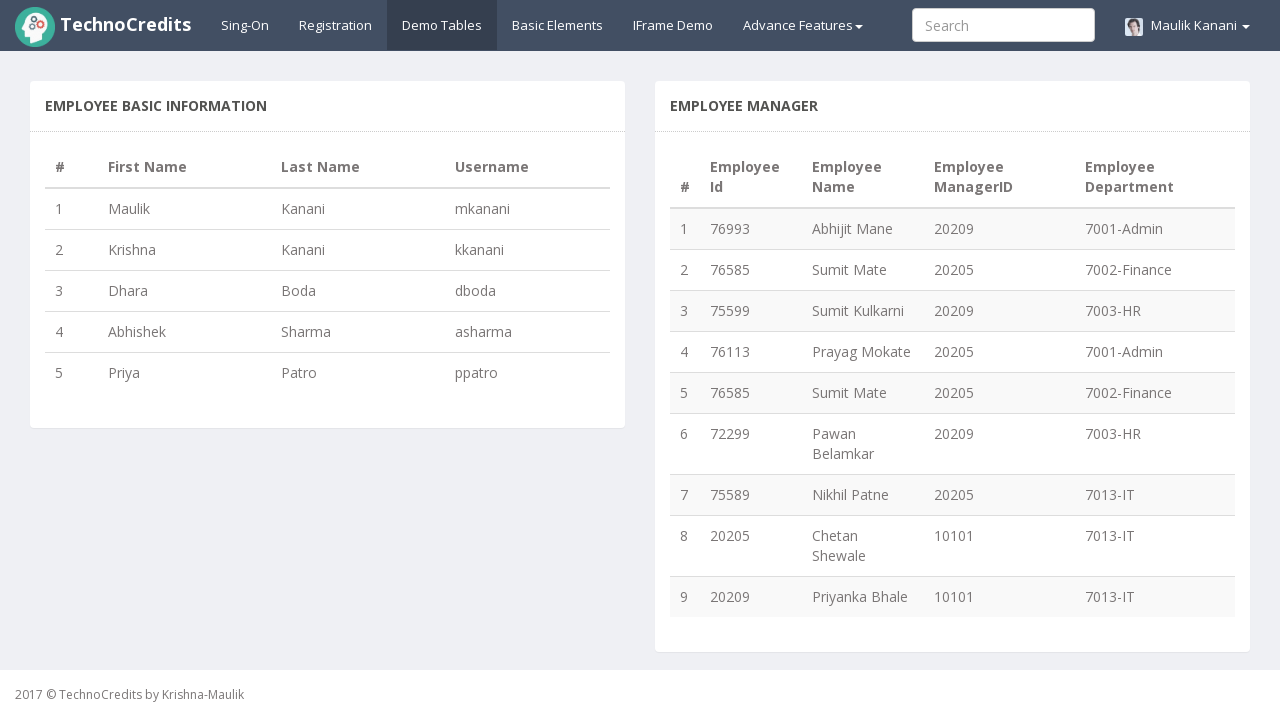

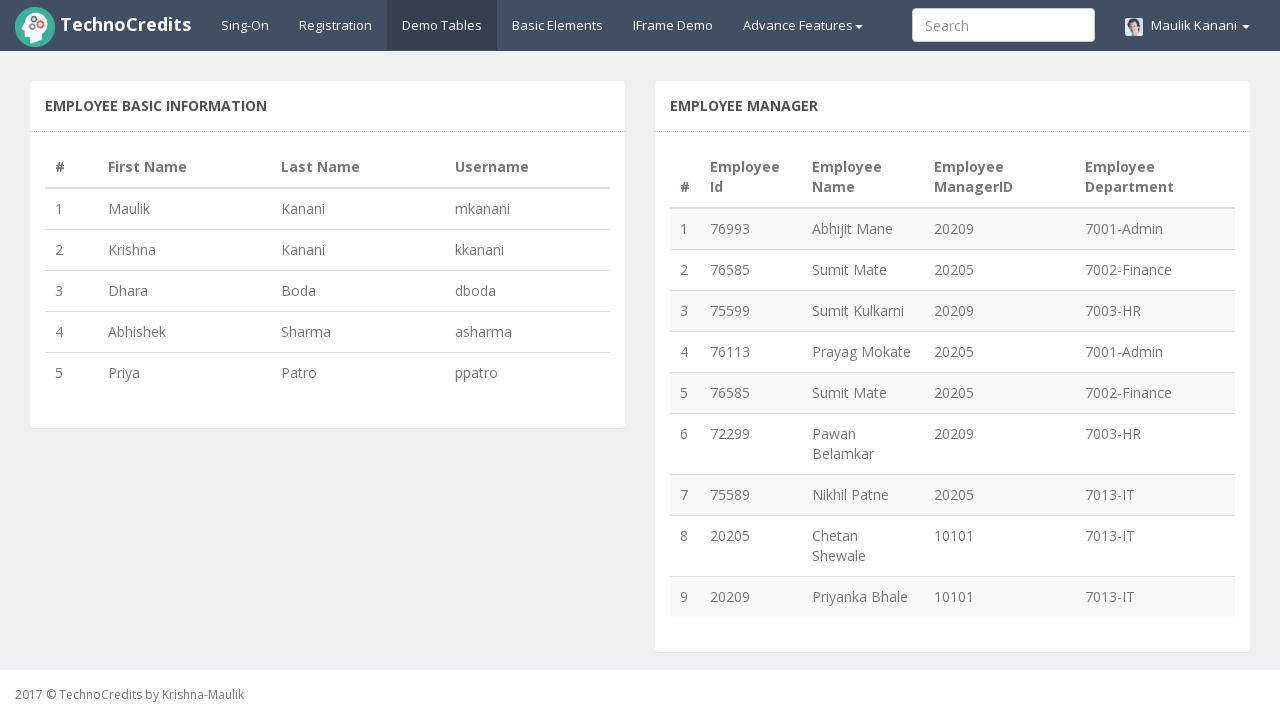